Tests a verification button click on a page and checks that a success message is displayed

Starting URL: http://suninjuly.github.io/wait1.html

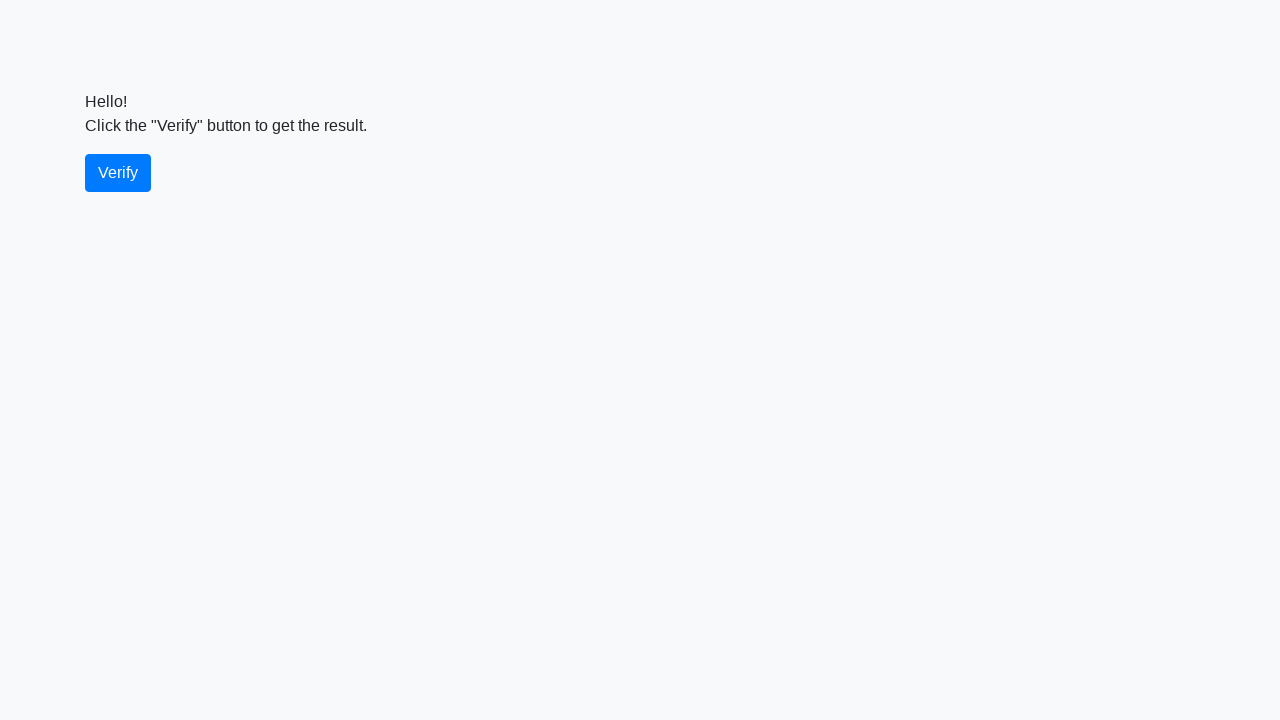

Clicked the verify button at (118, 173) on #verify
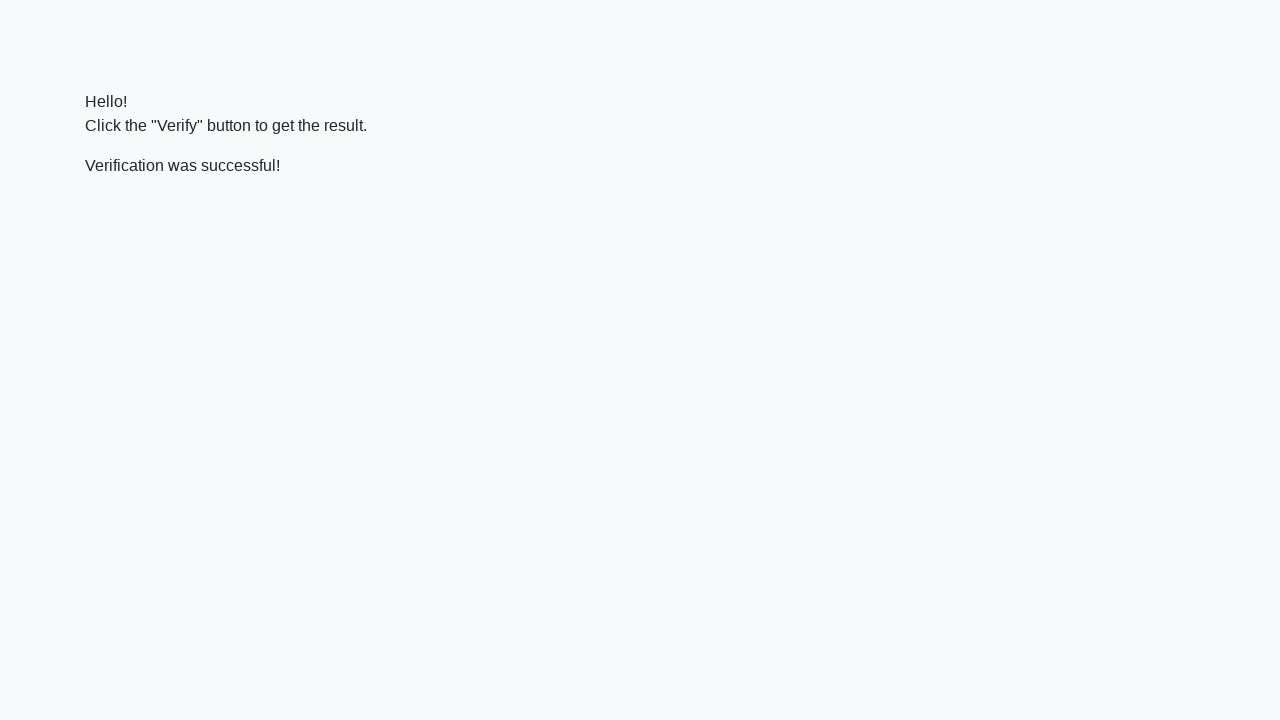

Located the verify message element
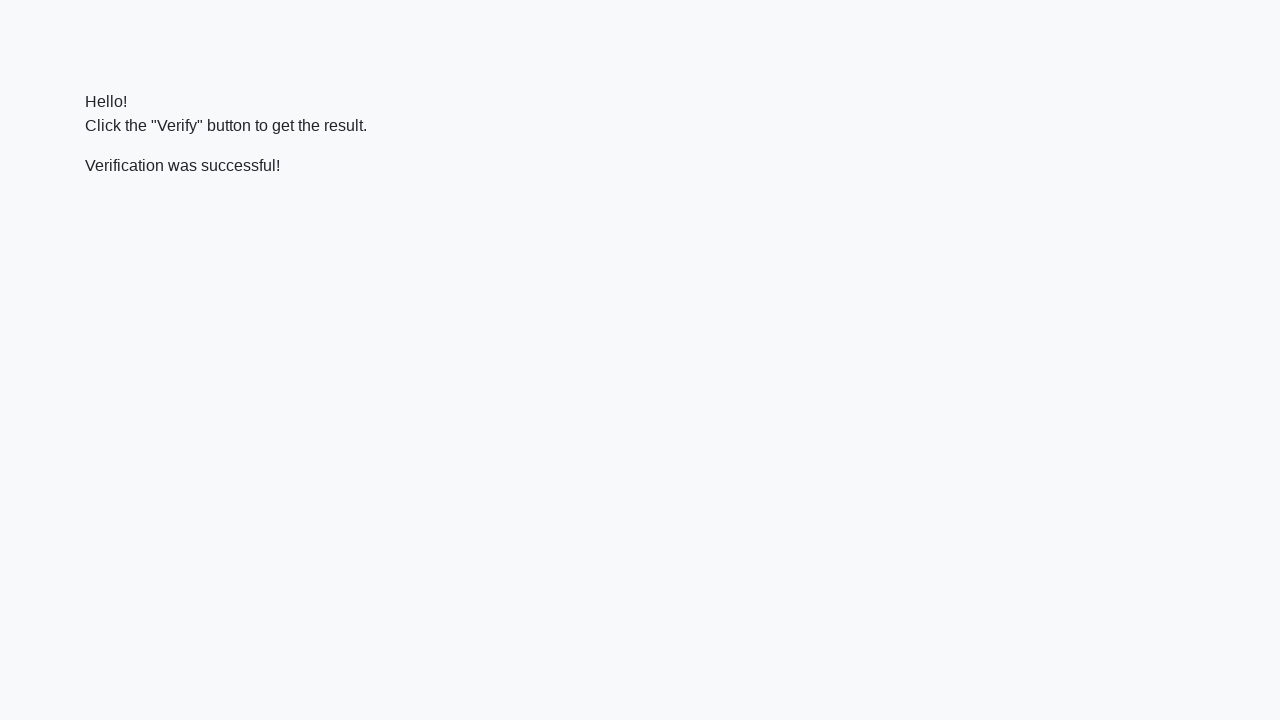

Success message appeared
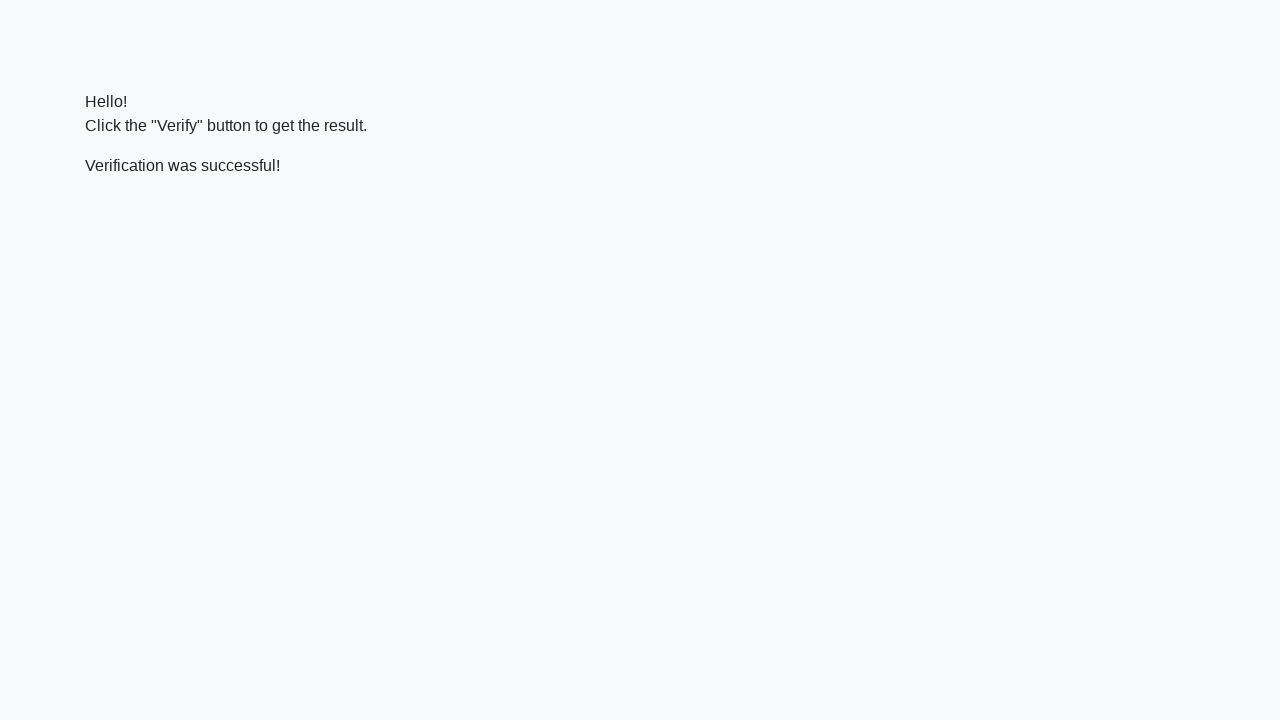

Verified that success message contains 'successful'
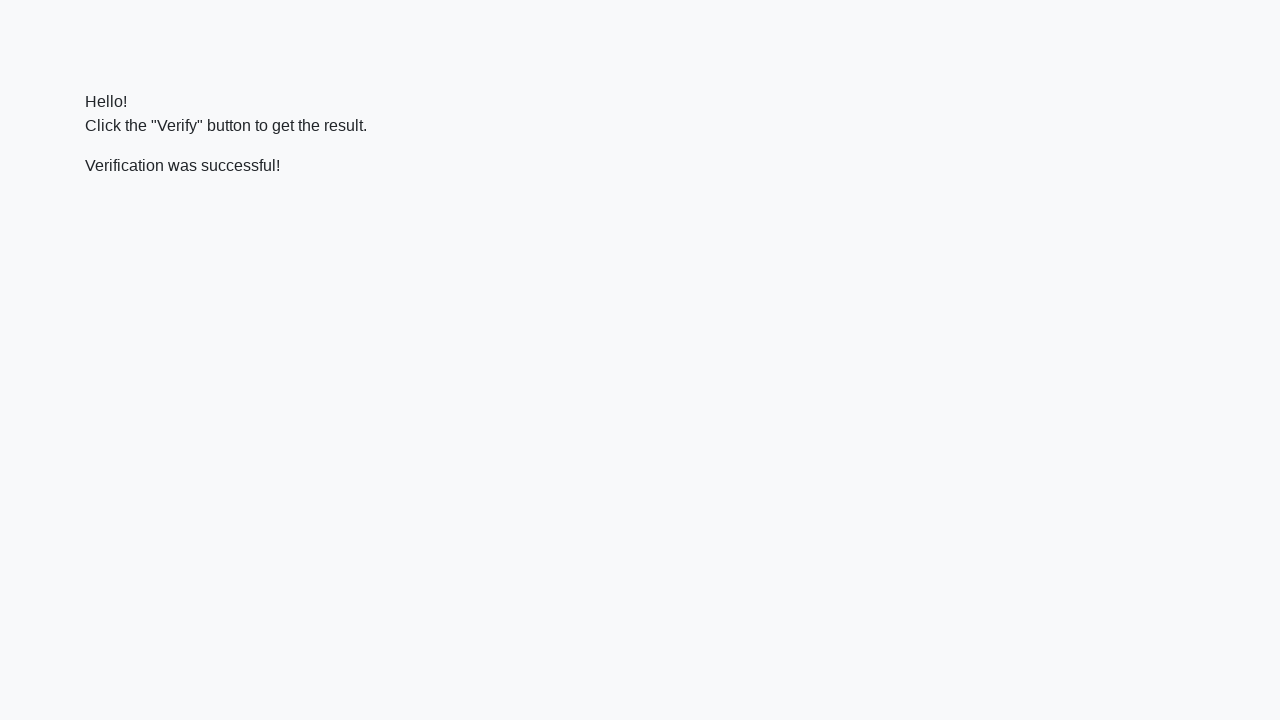

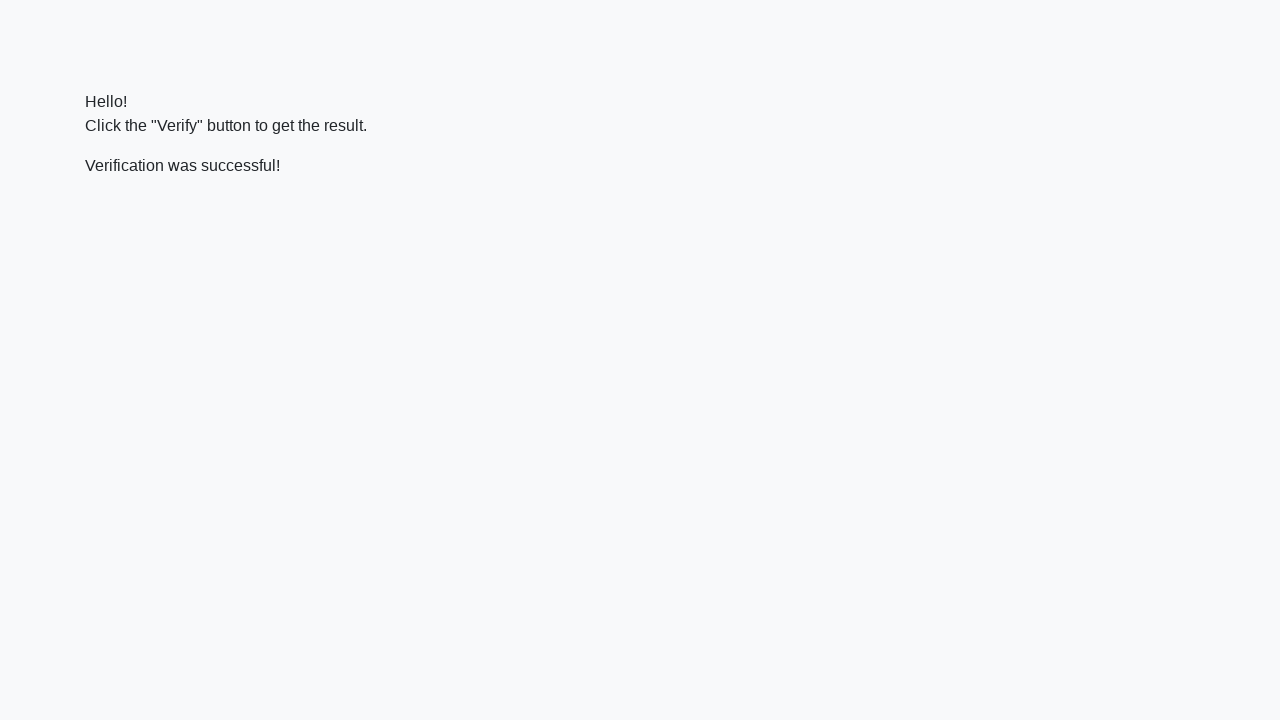